Tests successful login with valid admin credentials and verifies success message

Starting URL: https://training-support.net/webelements/login-form/

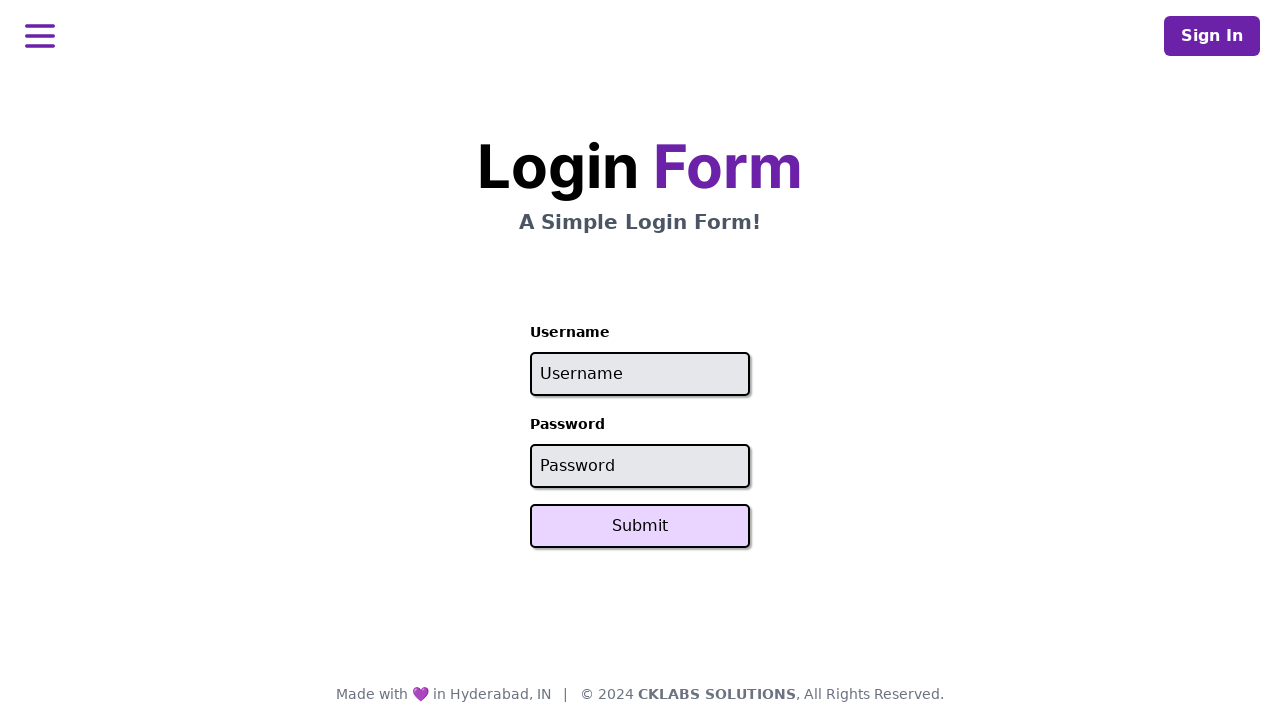

Cleared username field on #username
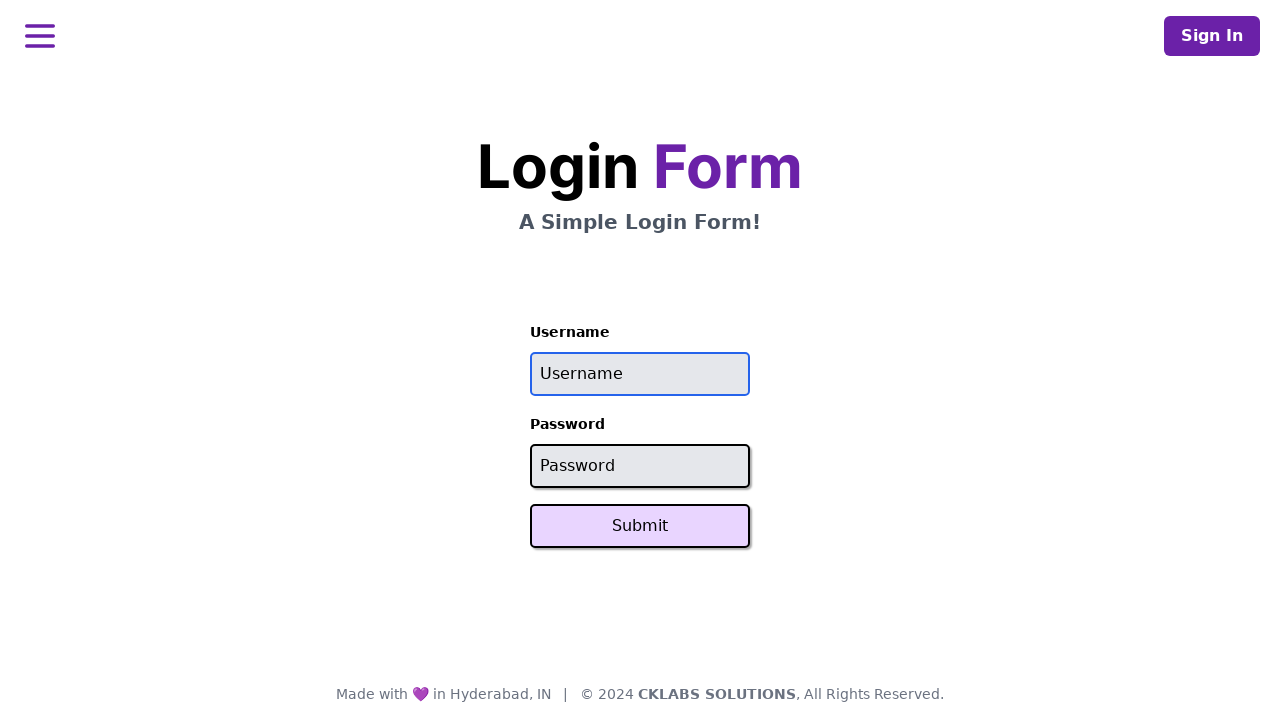

Filled username field with 'admin' on #username
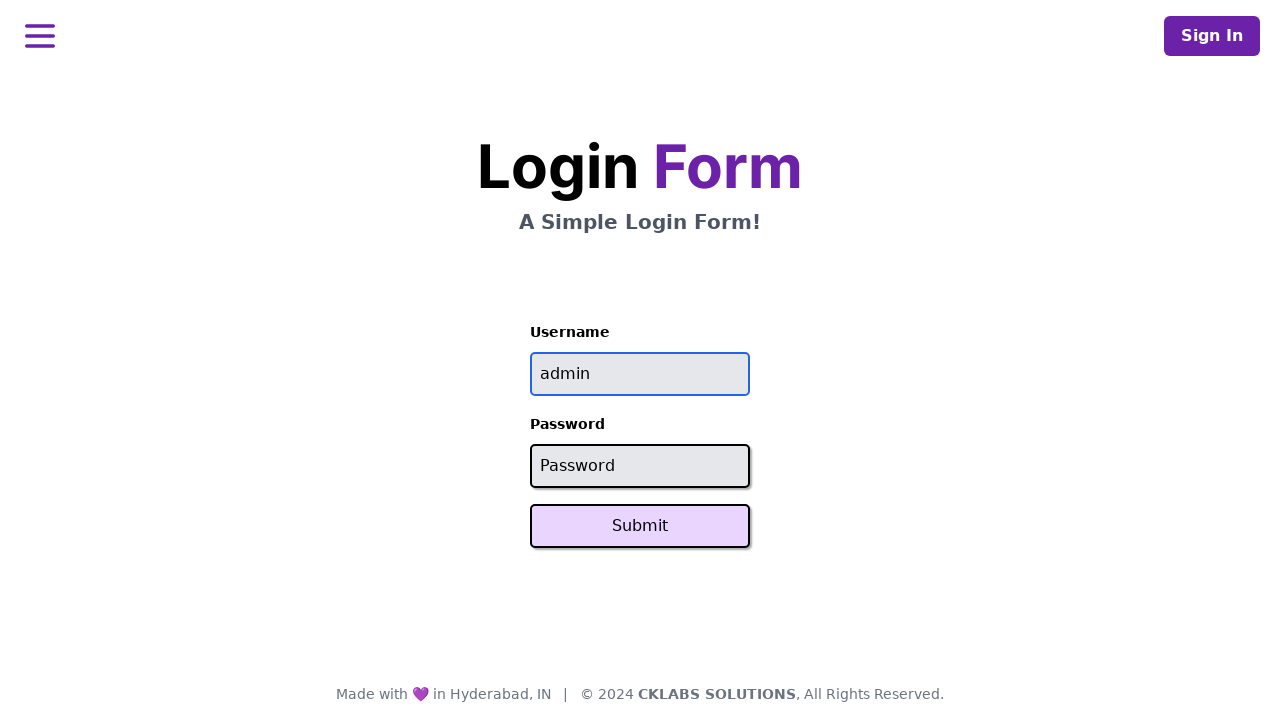

Cleared password field on #password
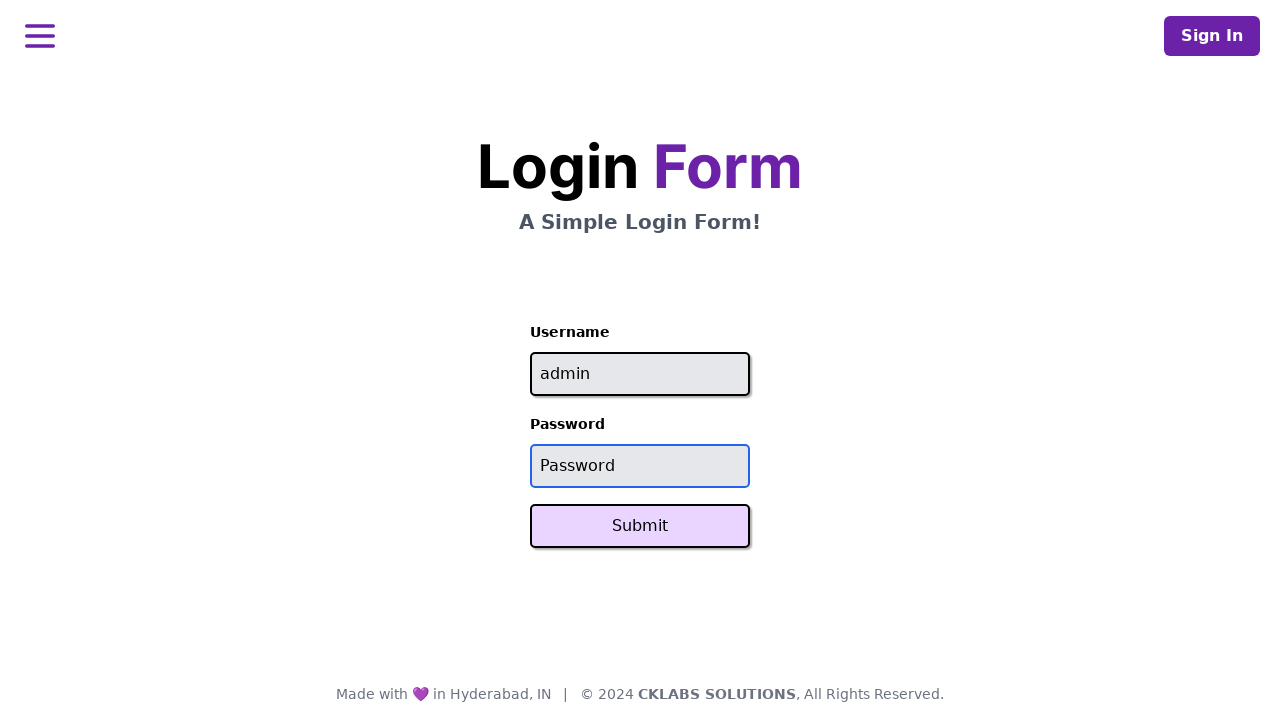

Filled password field with 'password' on #password
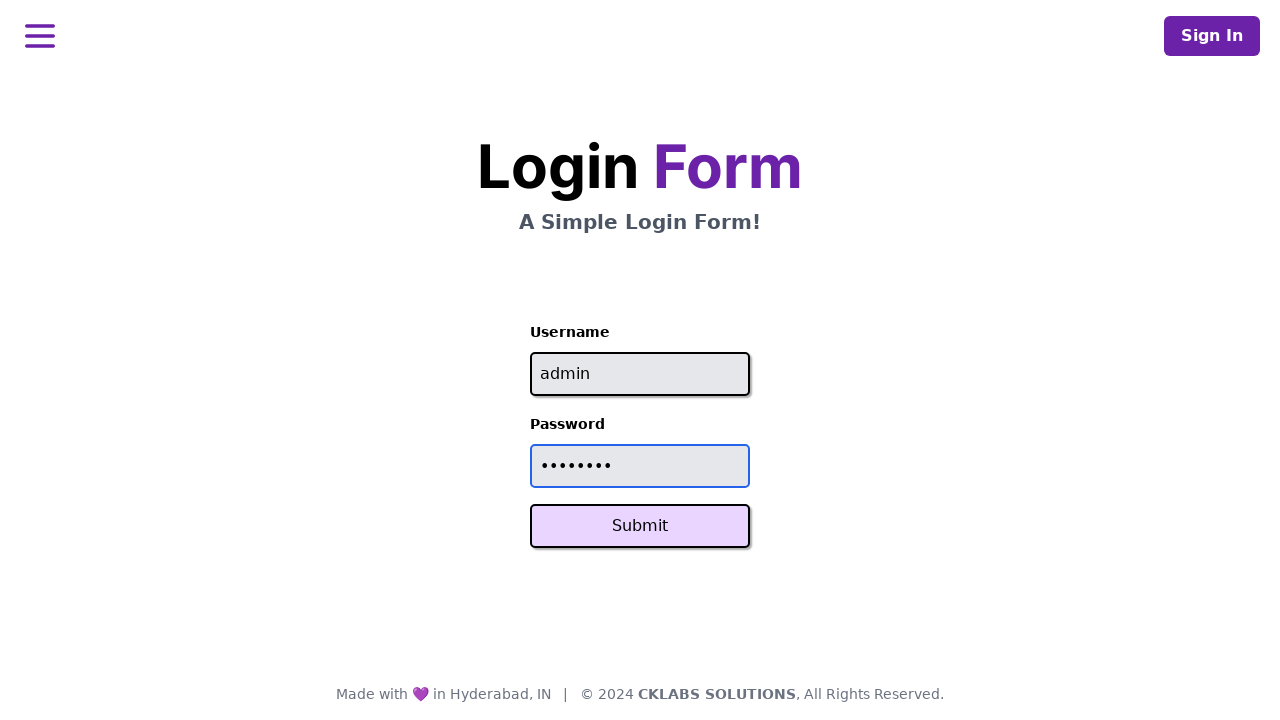

Clicked Submit button at (640, 526) on button:text('Submit')
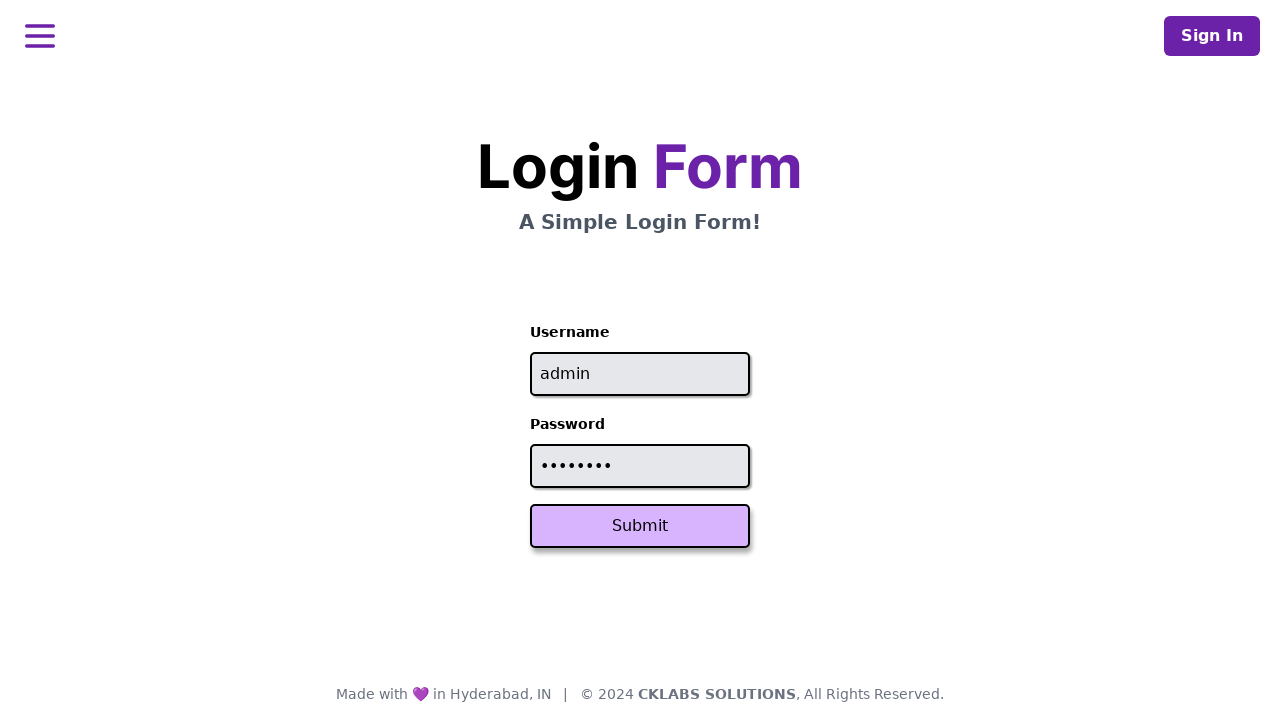

Success message element loaded and text retrieved
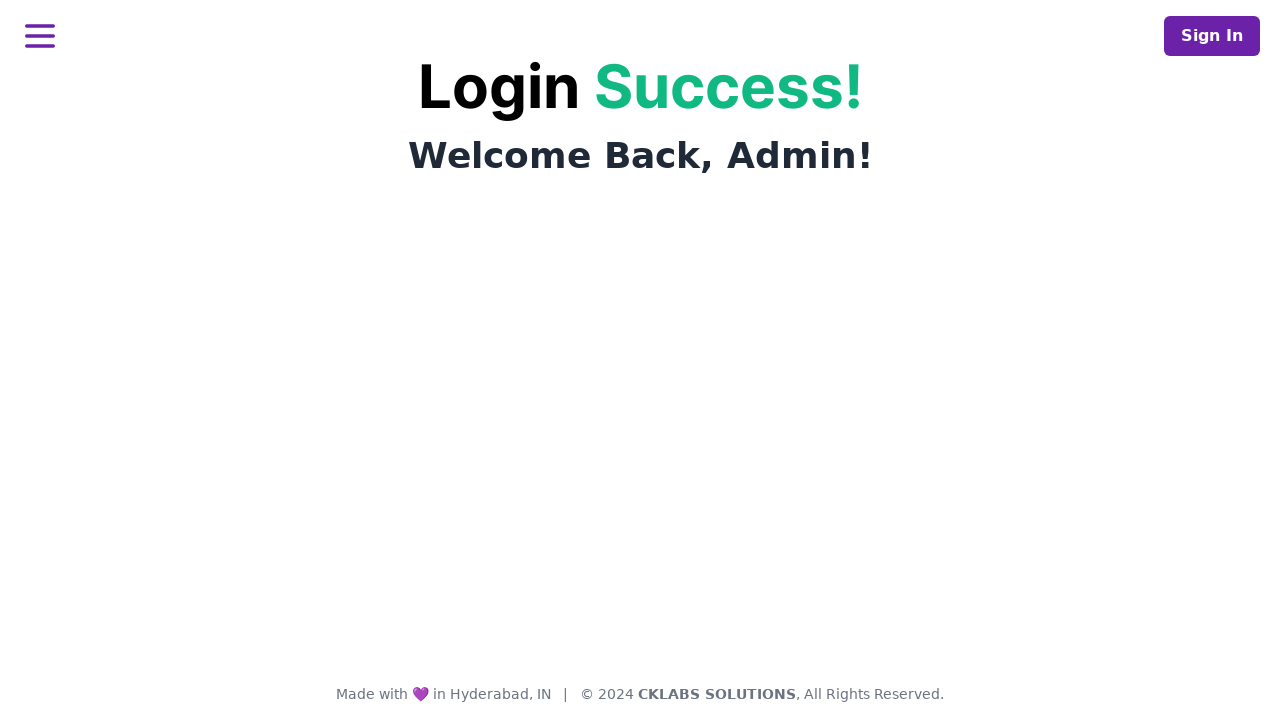

Verified success message displays 'Login Success!'
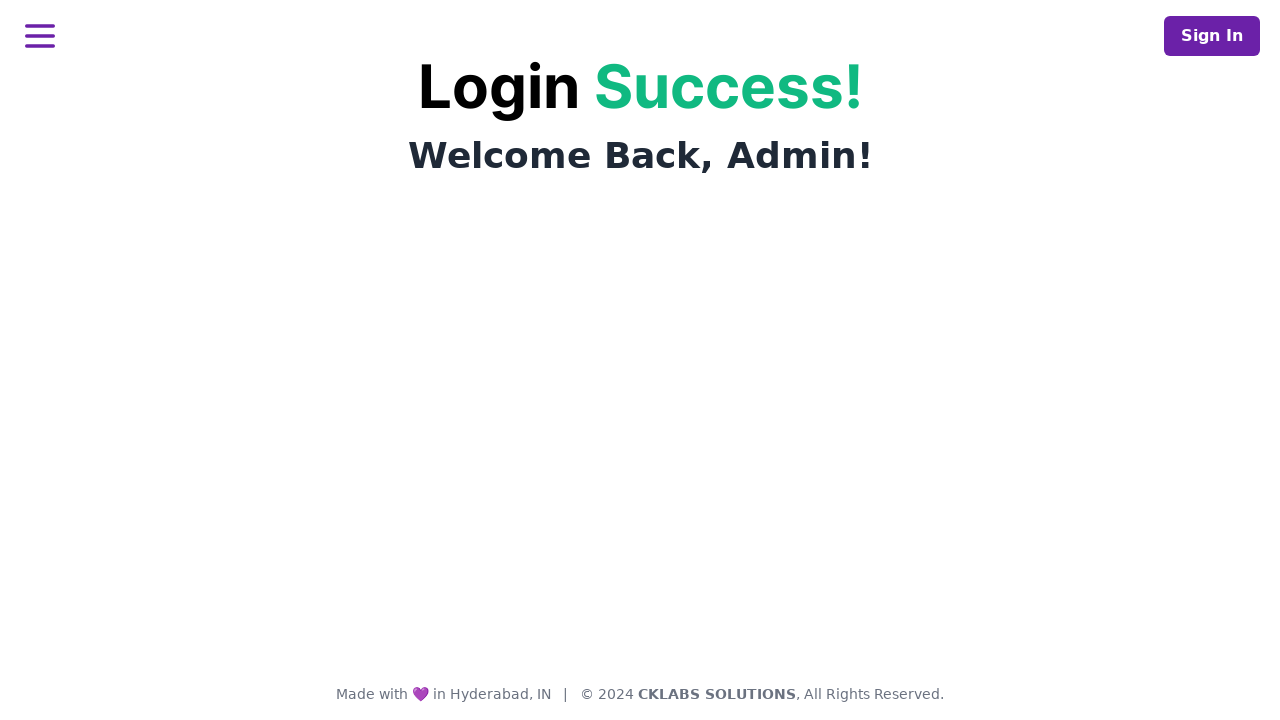

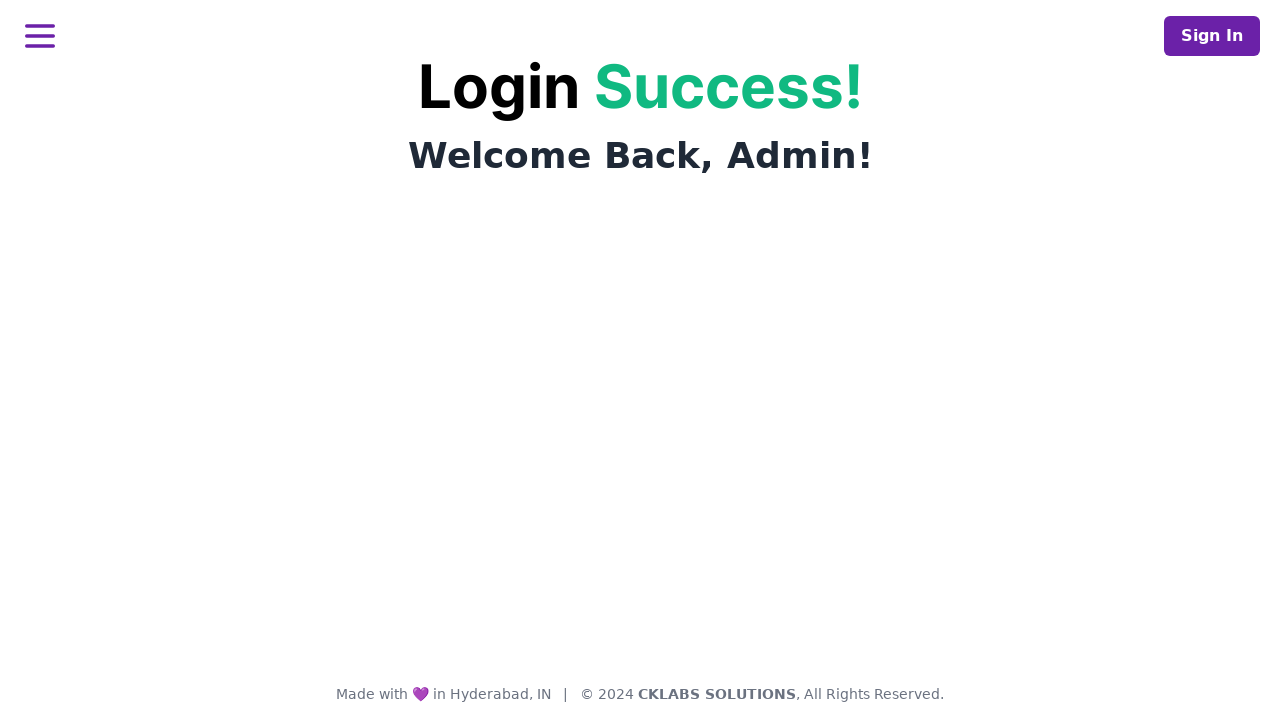